Tests dropdown selection functionality on OrangeHRM free trial page by selecting a country from the dropdown menu

Starting URL: https://www.orangehrm.com/30-day-free-trial

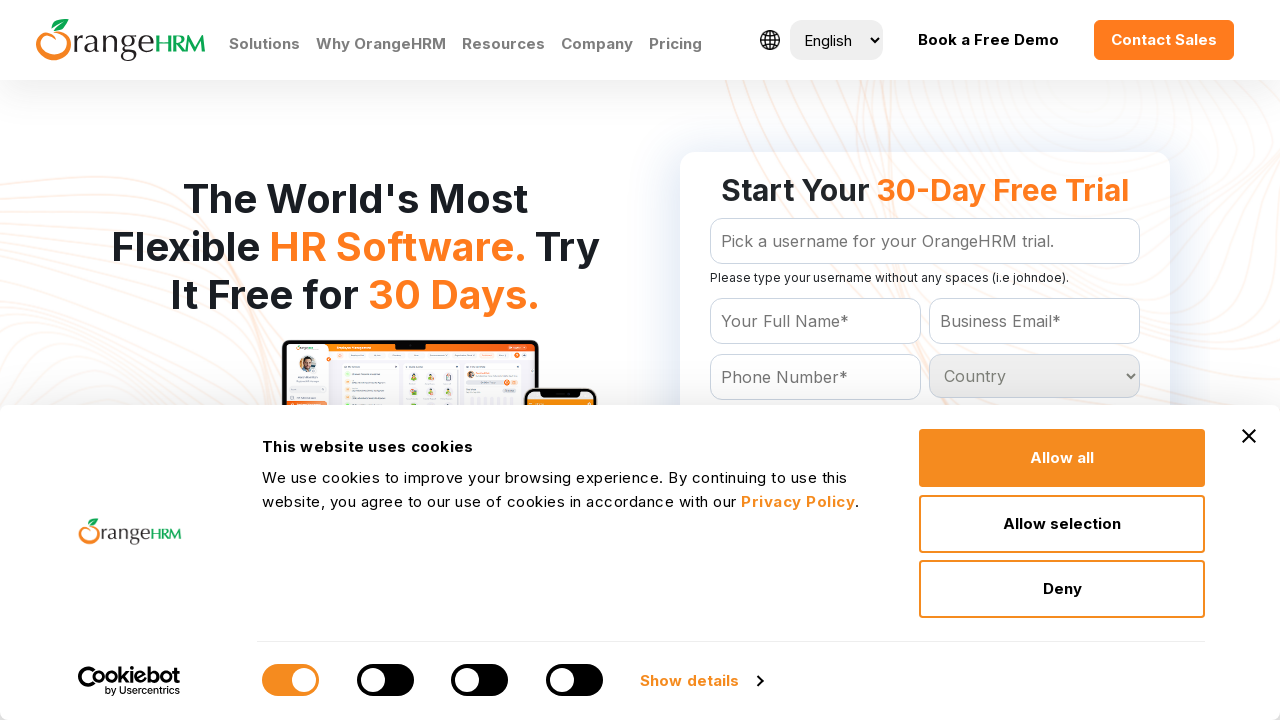

Selected 'Gabon' from the country dropdown menu on #Form_getForm_Country
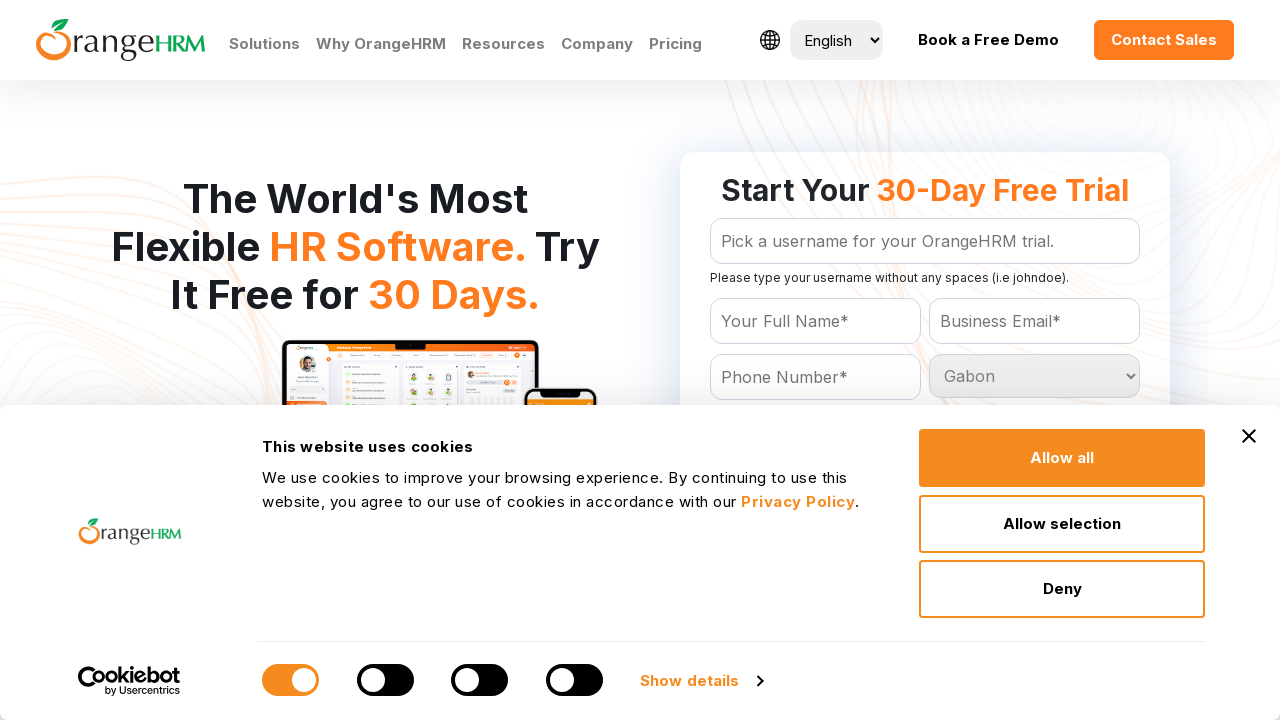

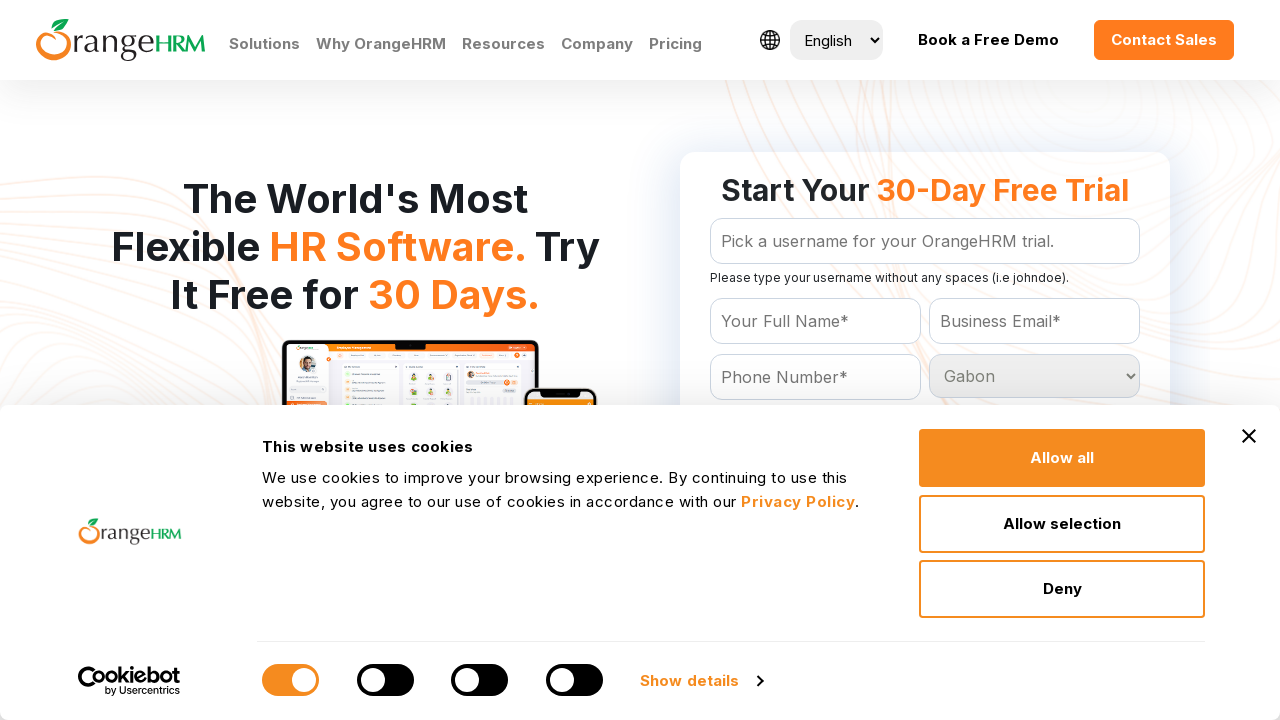